Tests that edits are saved when the edit input loses focus (blur event).

Starting URL: https://demo.playwright.dev/todomvc

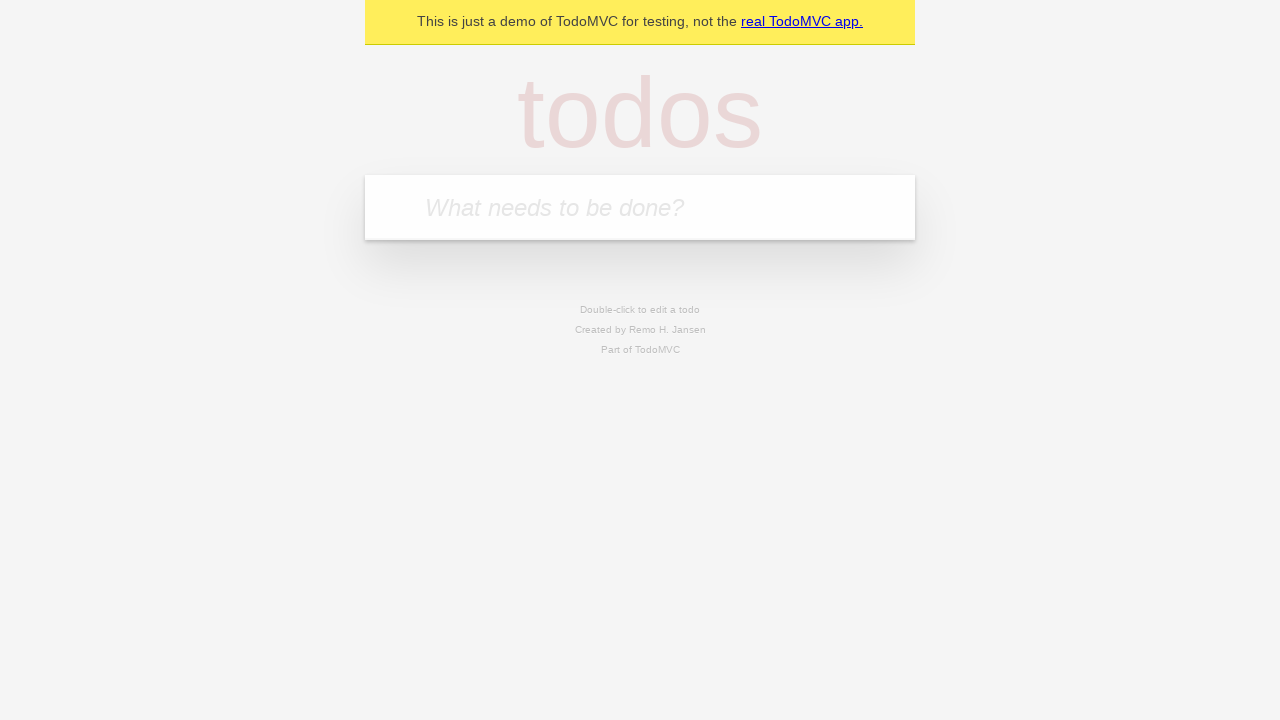

Located the new todo input field
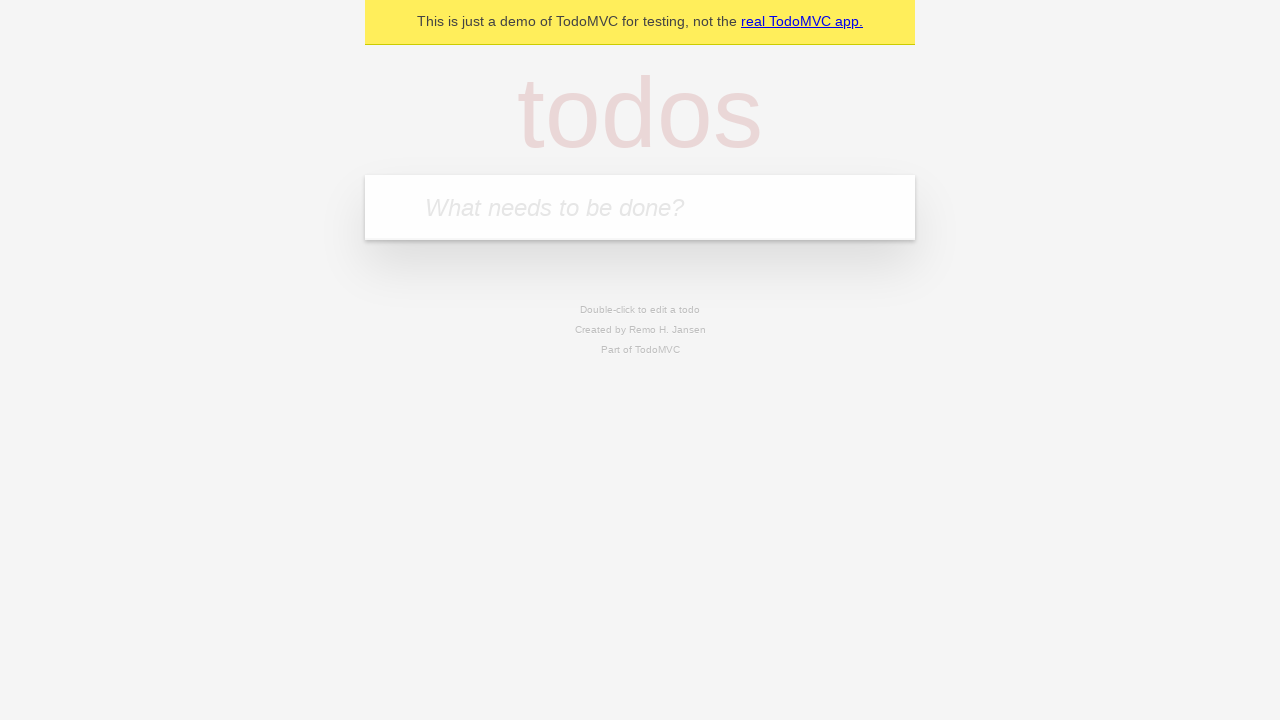

Filled todo input with 'buy some cheese' on internal:attr=[placeholder="What needs to be done?"i]
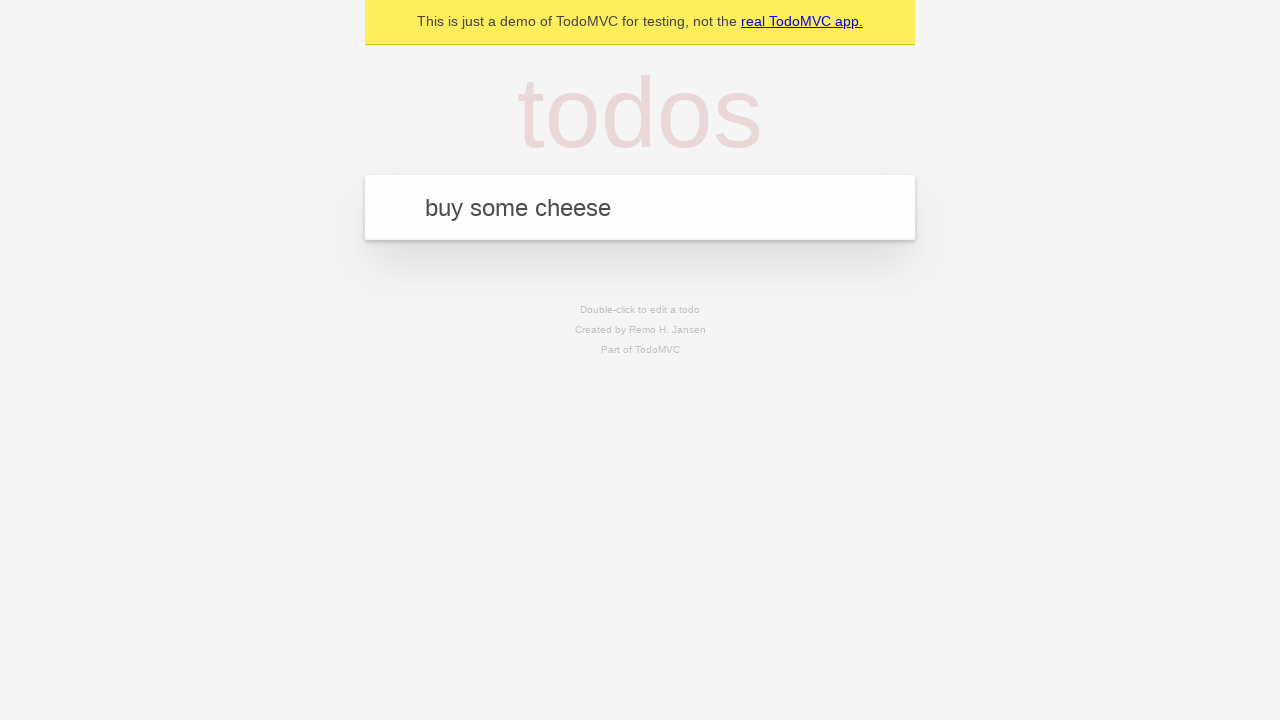

Pressed Enter to create todo 'buy some cheese' on internal:attr=[placeholder="What needs to be done?"i]
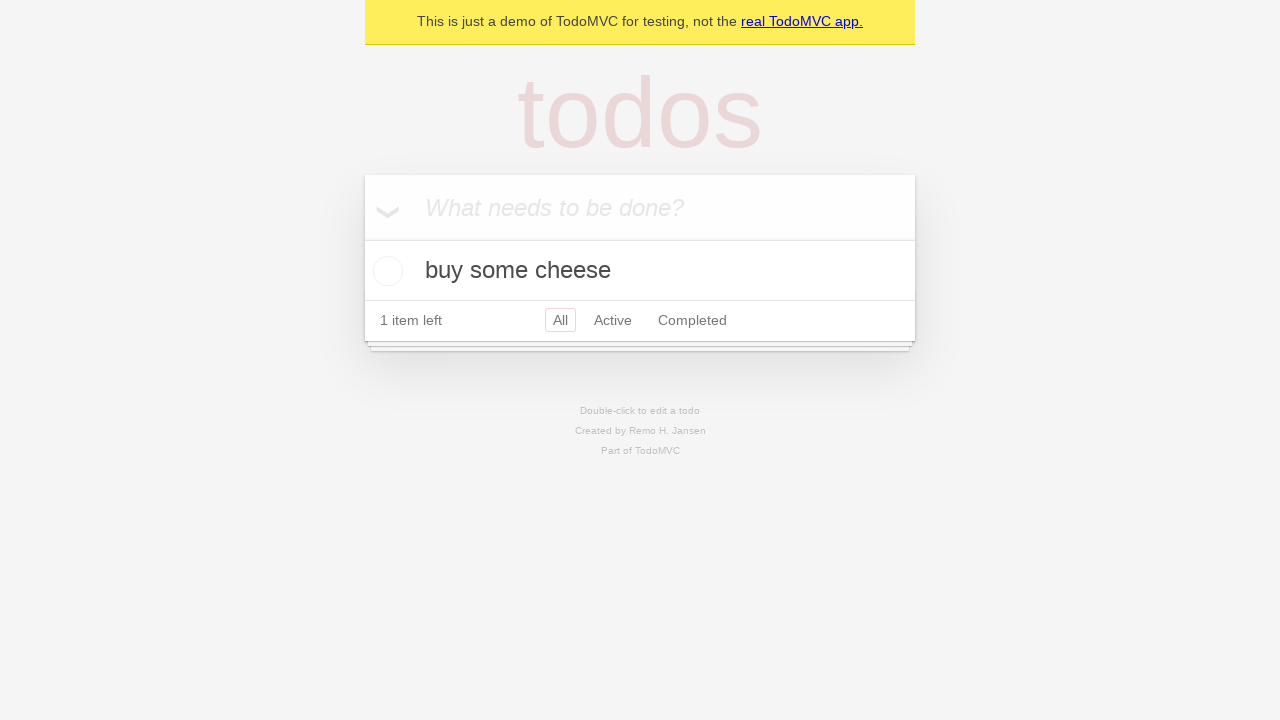

Filled todo input with 'feed the cat' on internal:attr=[placeholder="What needs to be done?"i]
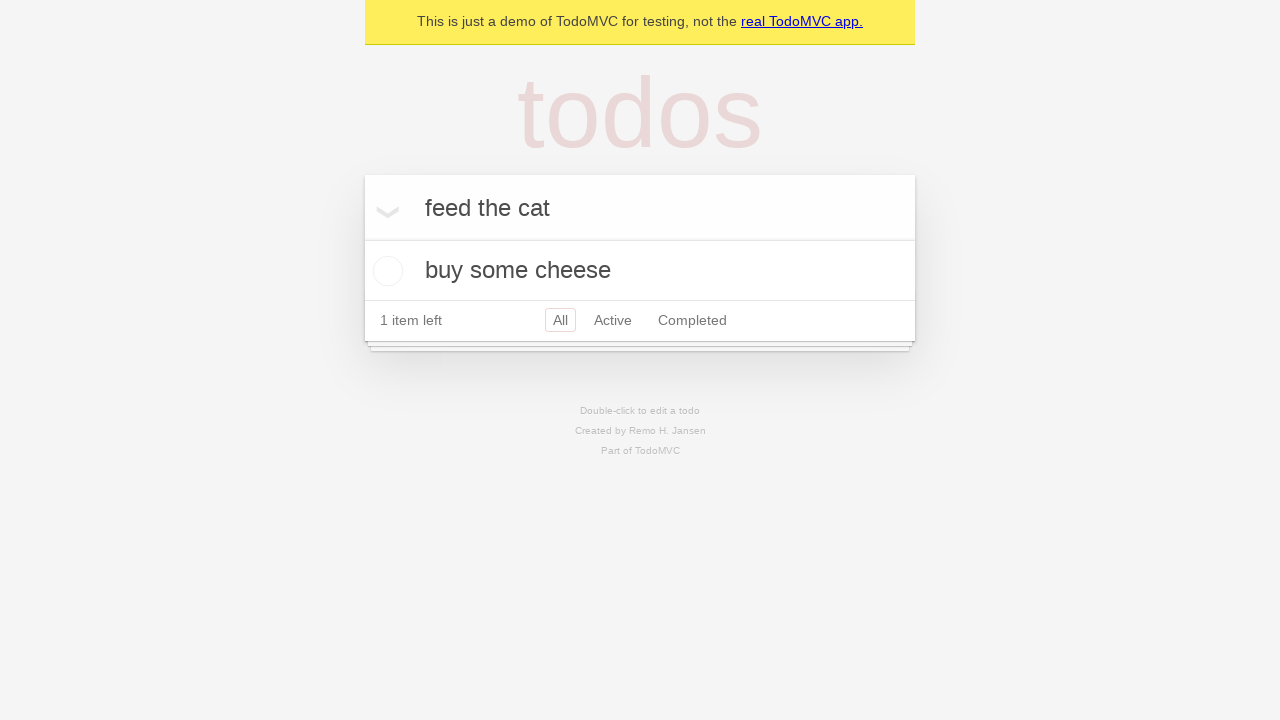

Pressed Enter to create todo 'feed the cat' on internal:attr=[placeholder="What needs to be done?"i]
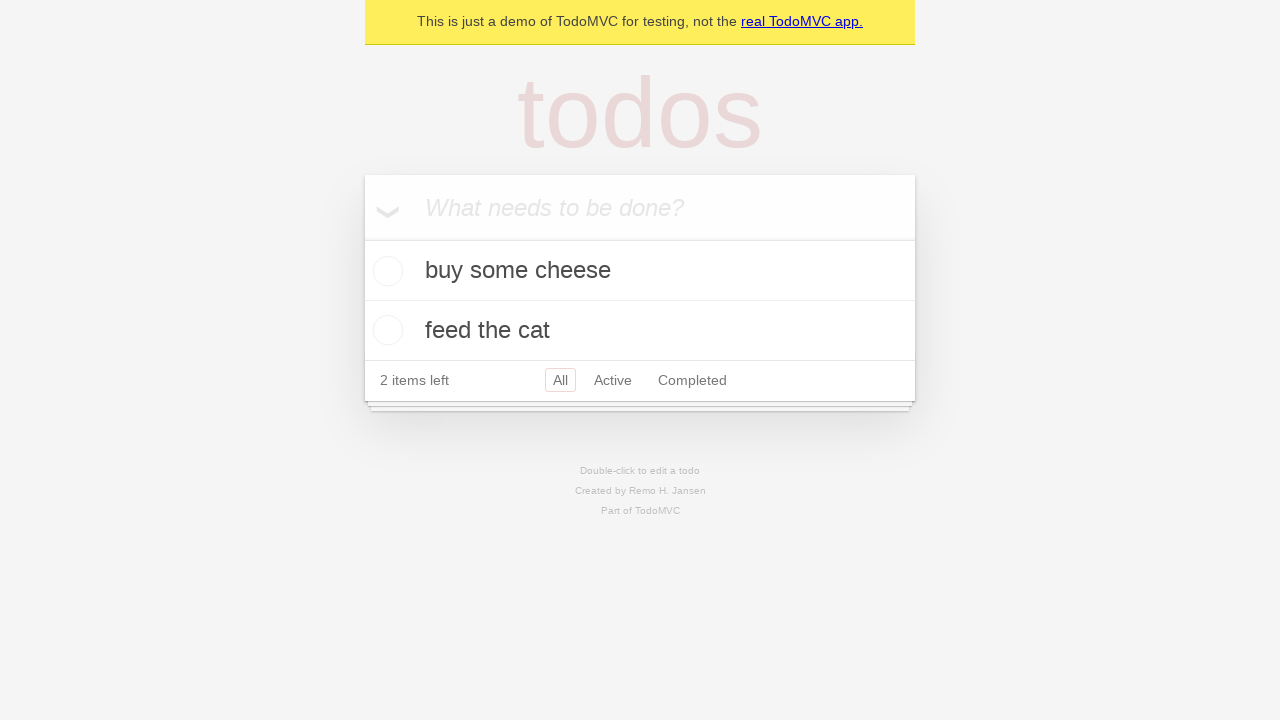

Filled todo input with 'book a doctors appointment' on internal:attr=[placeholder="What needs to be done?"i]
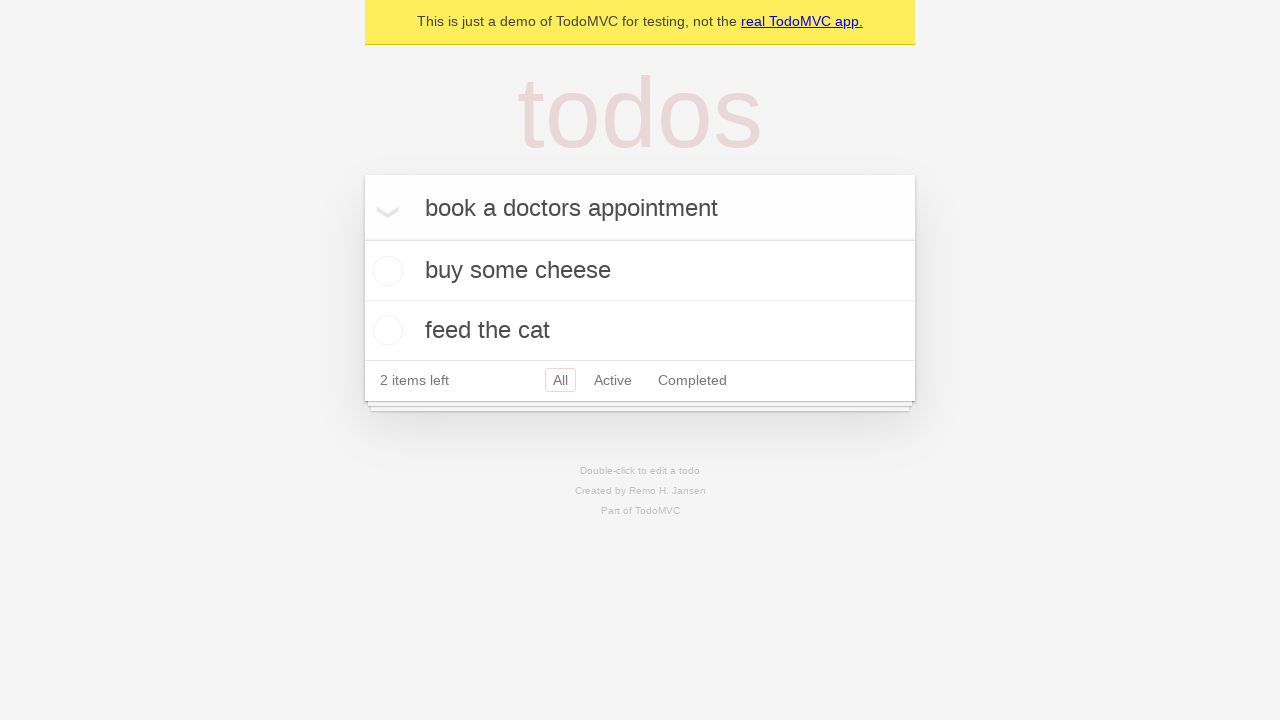

Pressed Enter to create todo 'book a doctors appointment' on internal:attr=[placeholder="What needs to be done?"i]
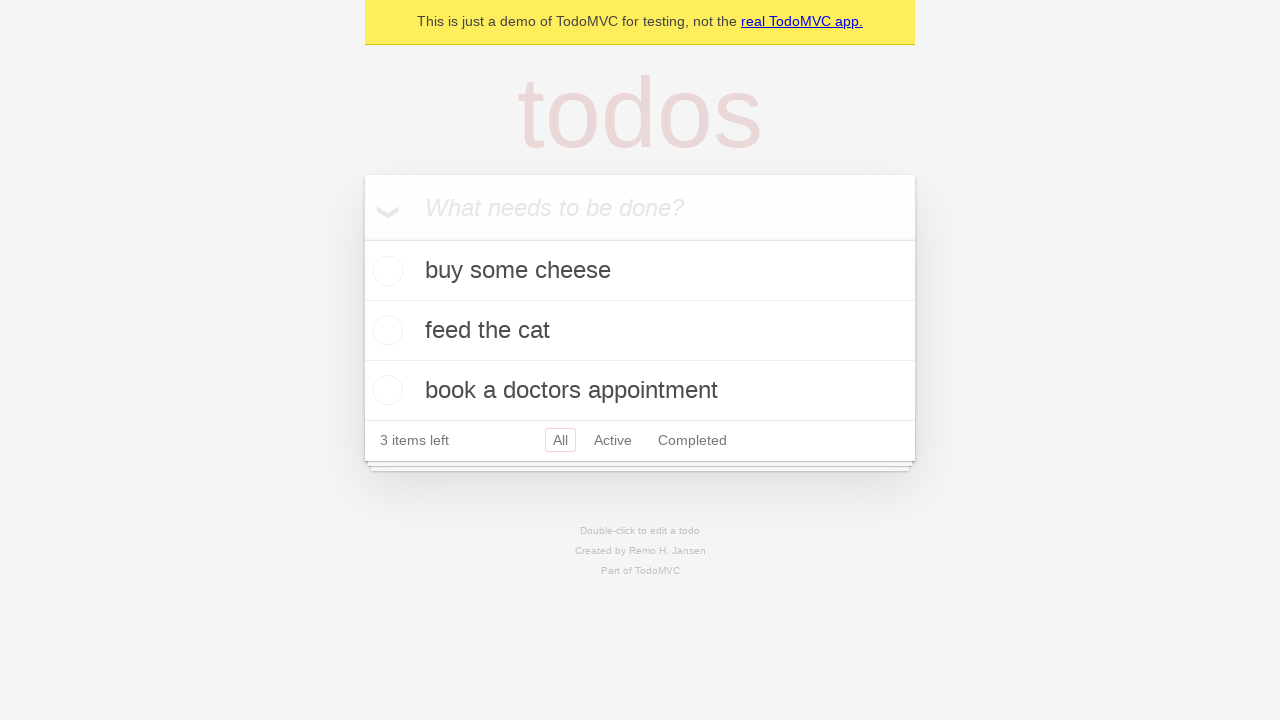

Located all todo items
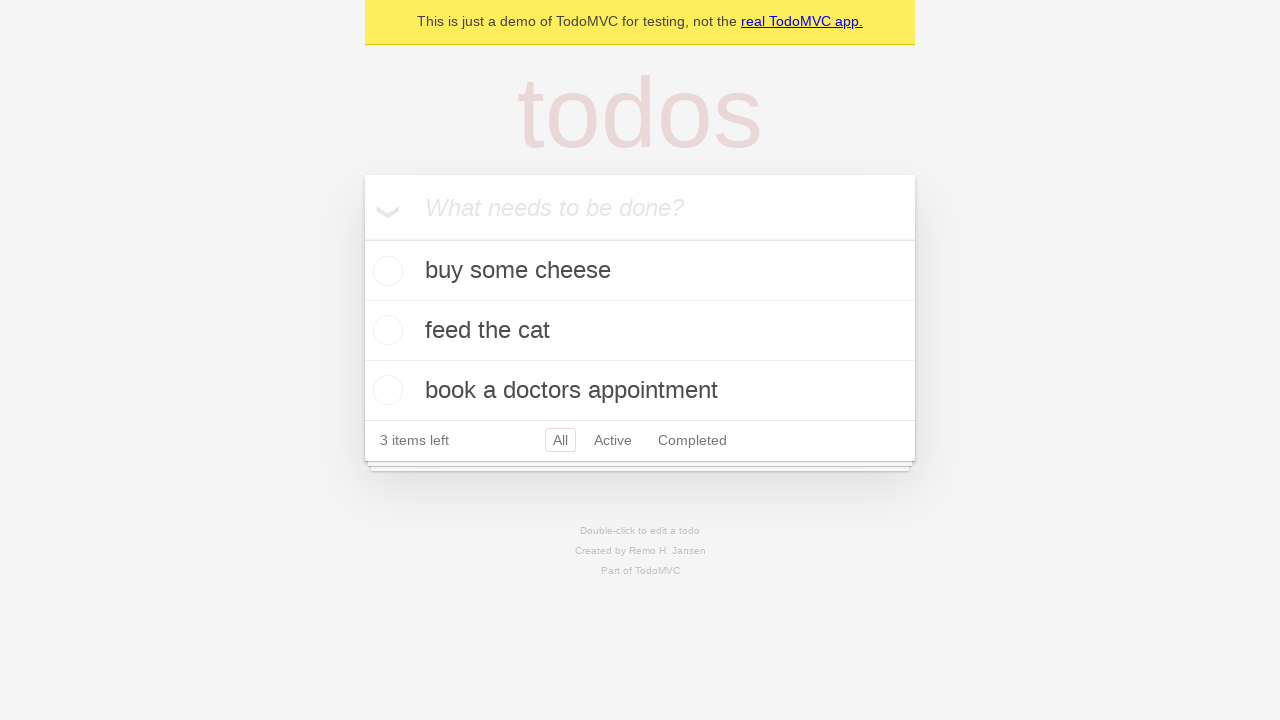

Double-clicked the second todo item to enter edit mode at (640, 331) on internal:testid=[data-testid="todo-item"s] >> nth=1
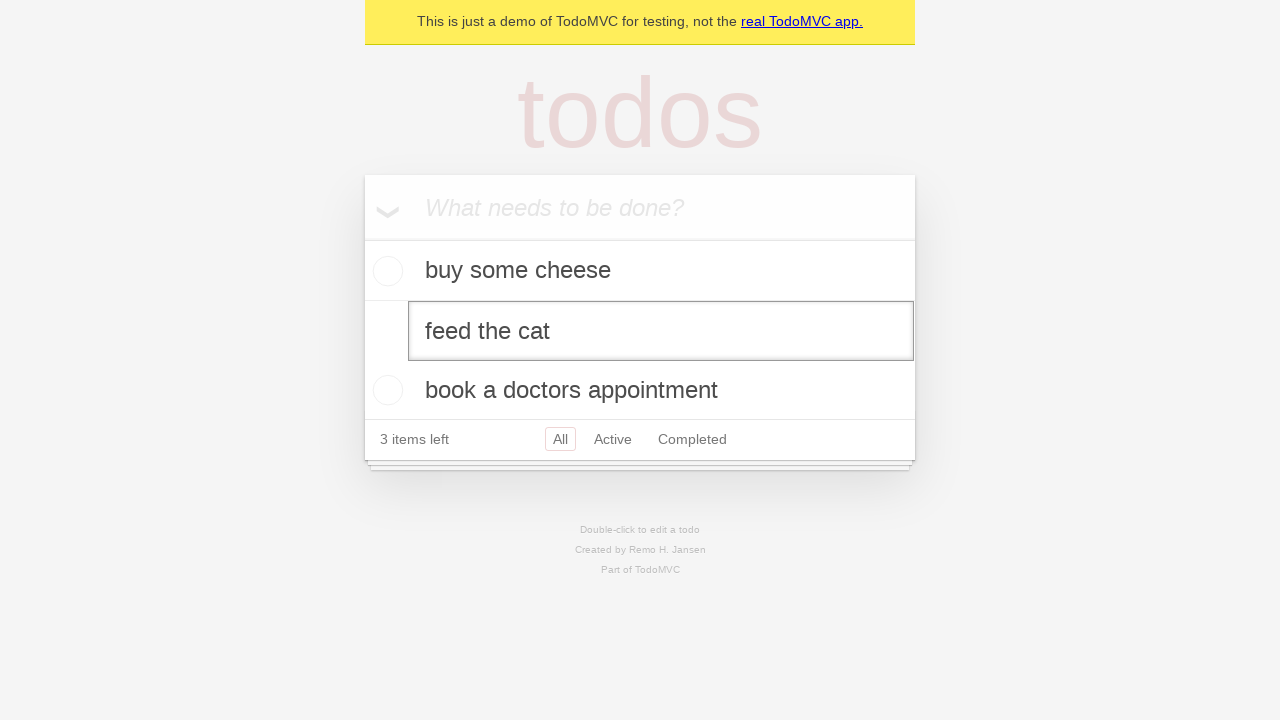

Located the edit textbox
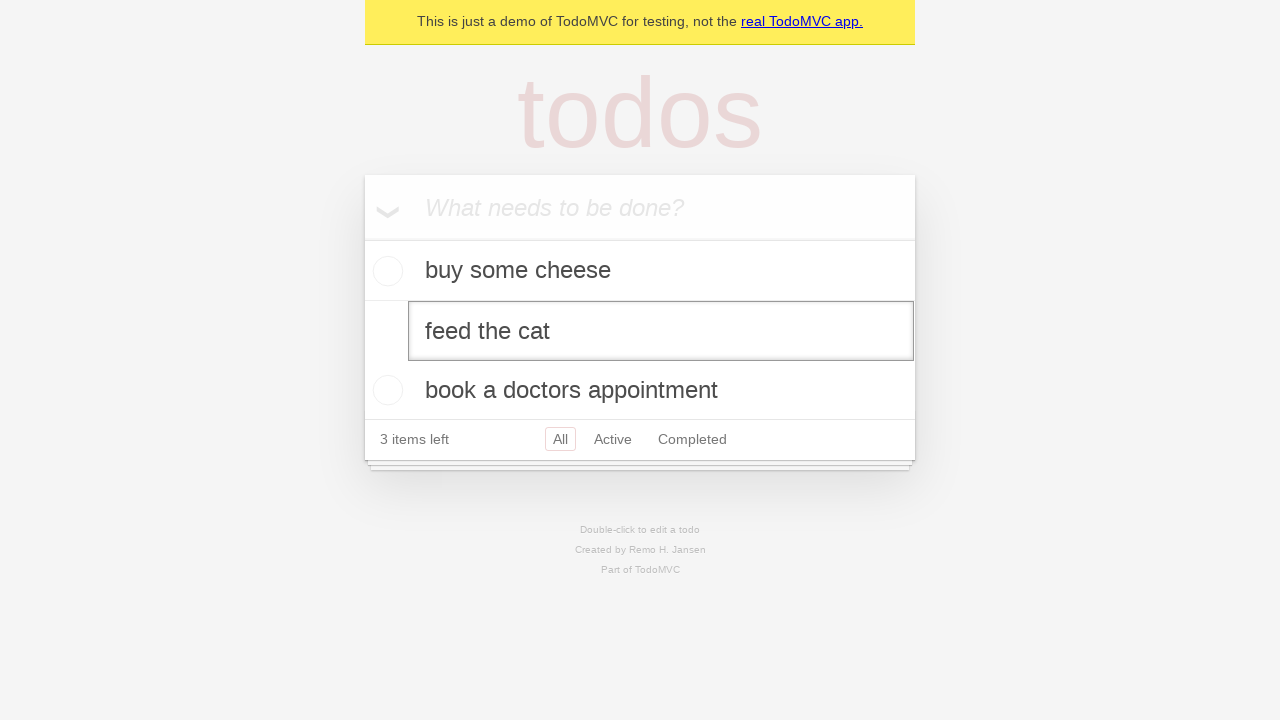

Filled edit box with 'buy some sausages' on internal:testid=[data-testid="todo-item"s] >> nth=1 >> internal:role=textbox[nam
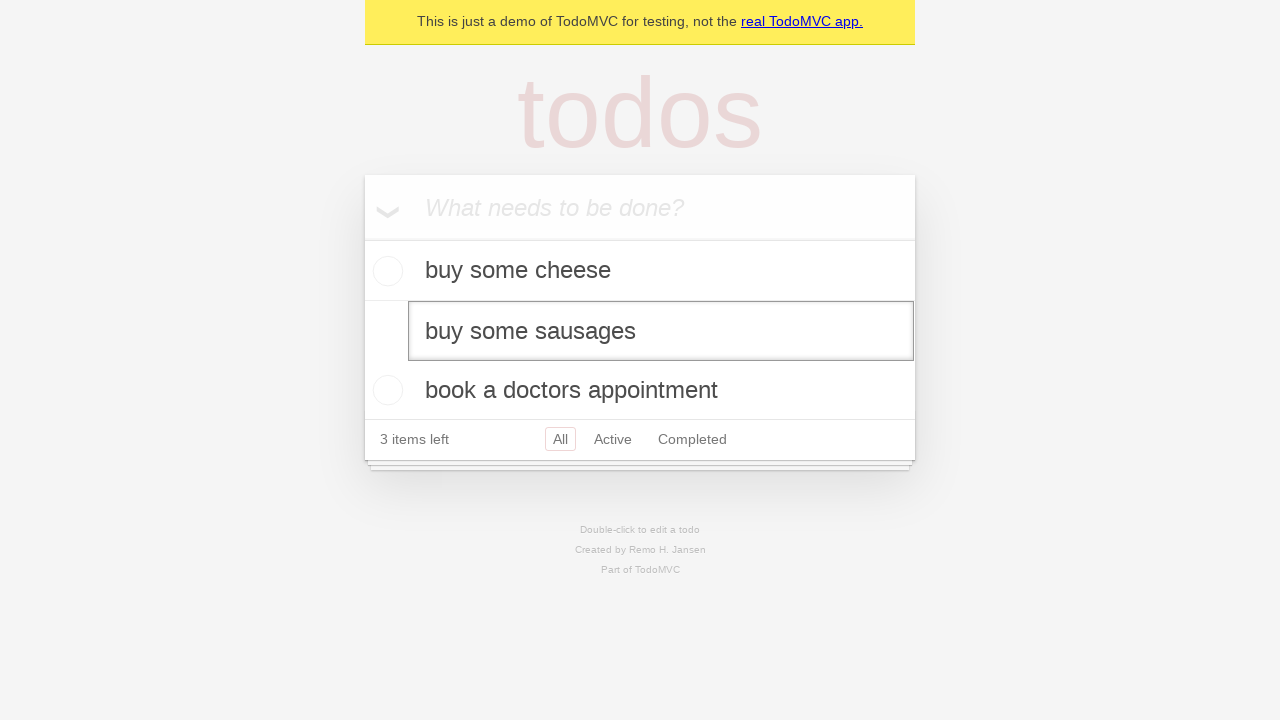

Dispatched blur event on edit box to save changes
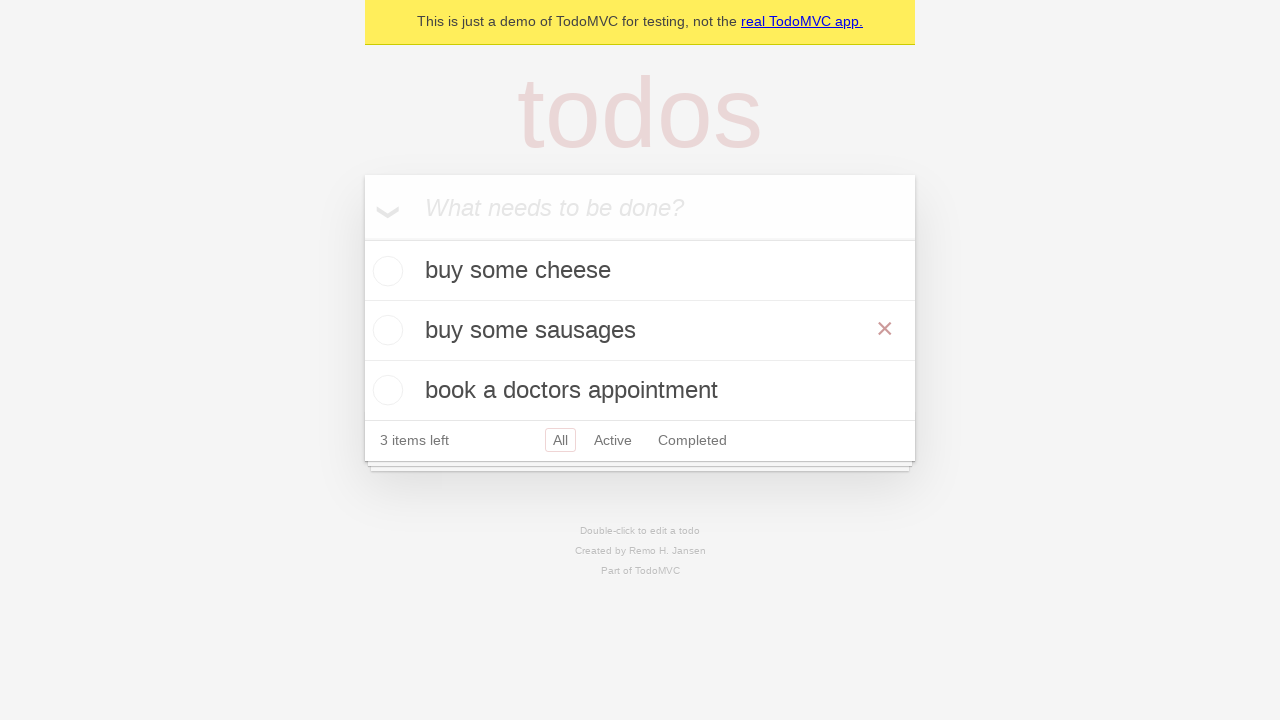

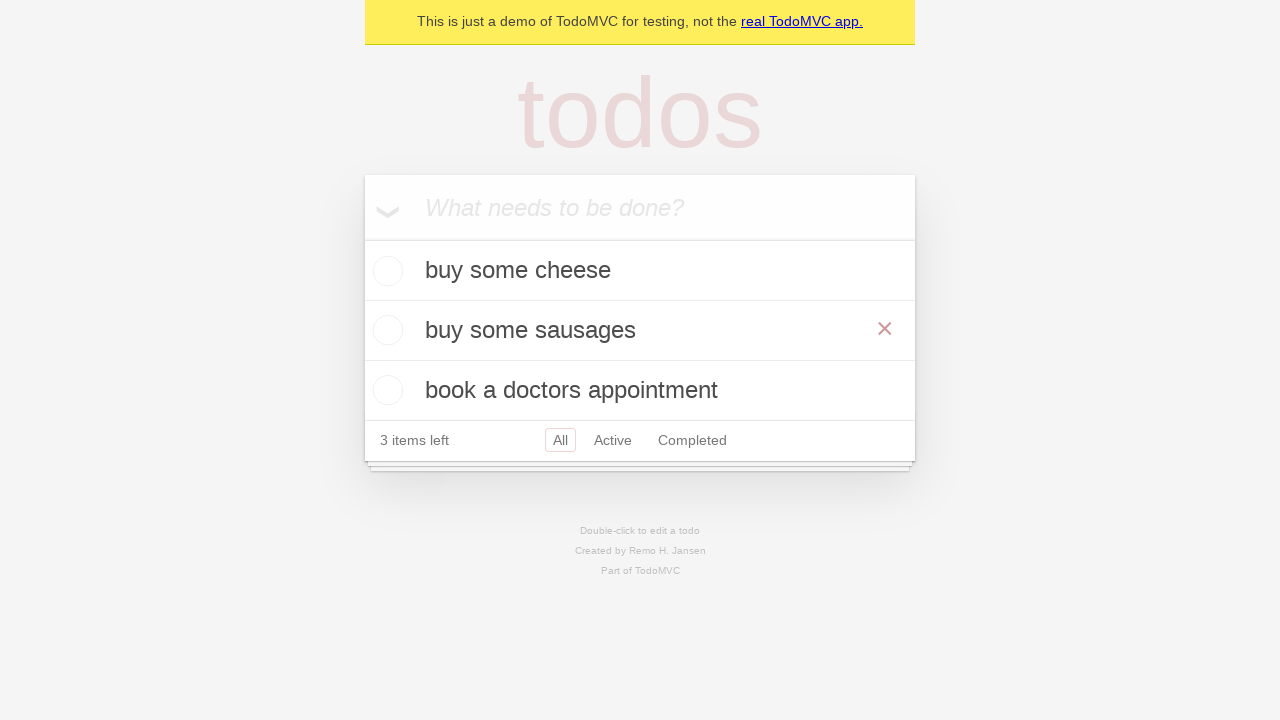